Tests handling of new browser pages/tabs by clicking a link that opens a new page, extracting text from the new page, and filling that text into a field on the original page.

Starting URL: https://rahulshettyacademy.com/loginpagePractise/

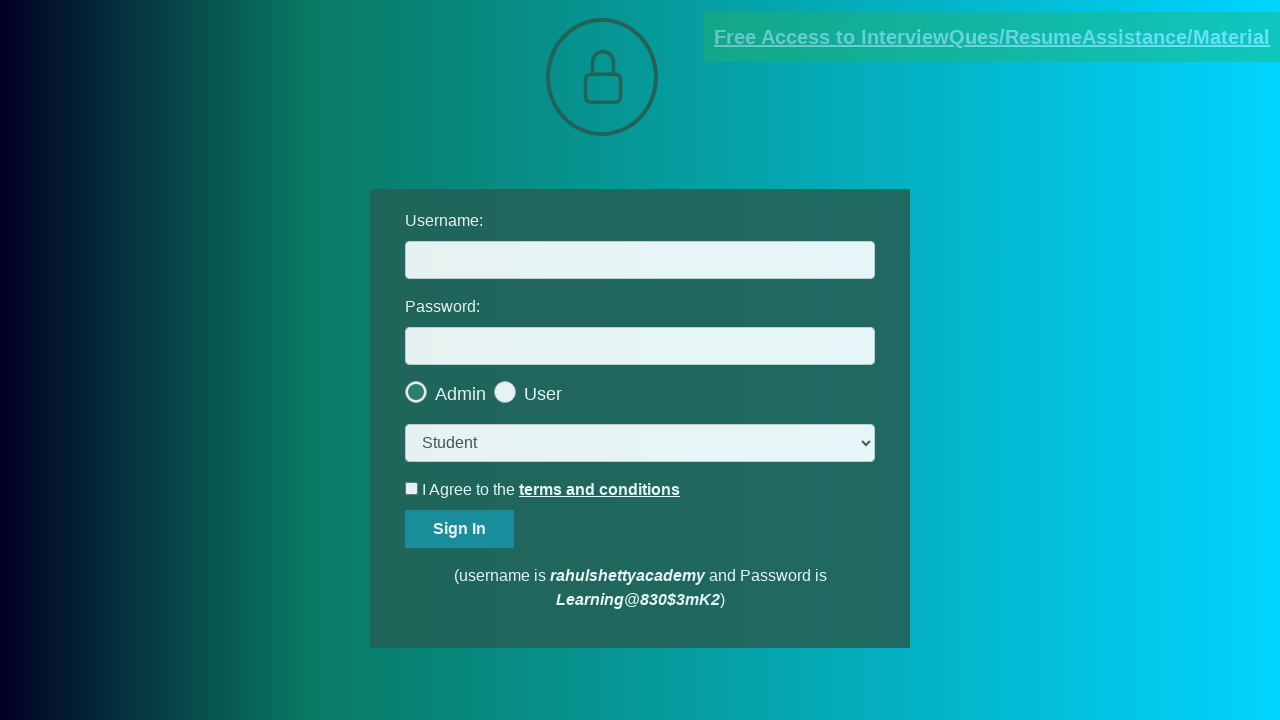

Located username input field
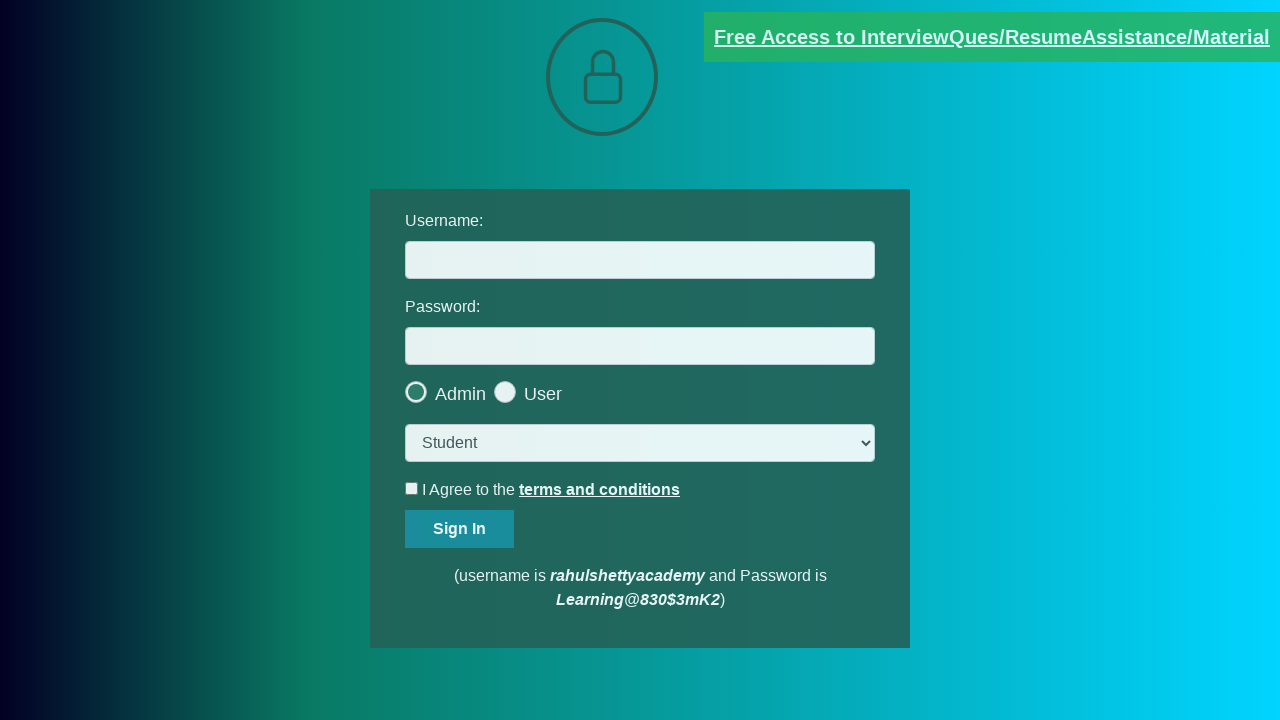

Located document request link
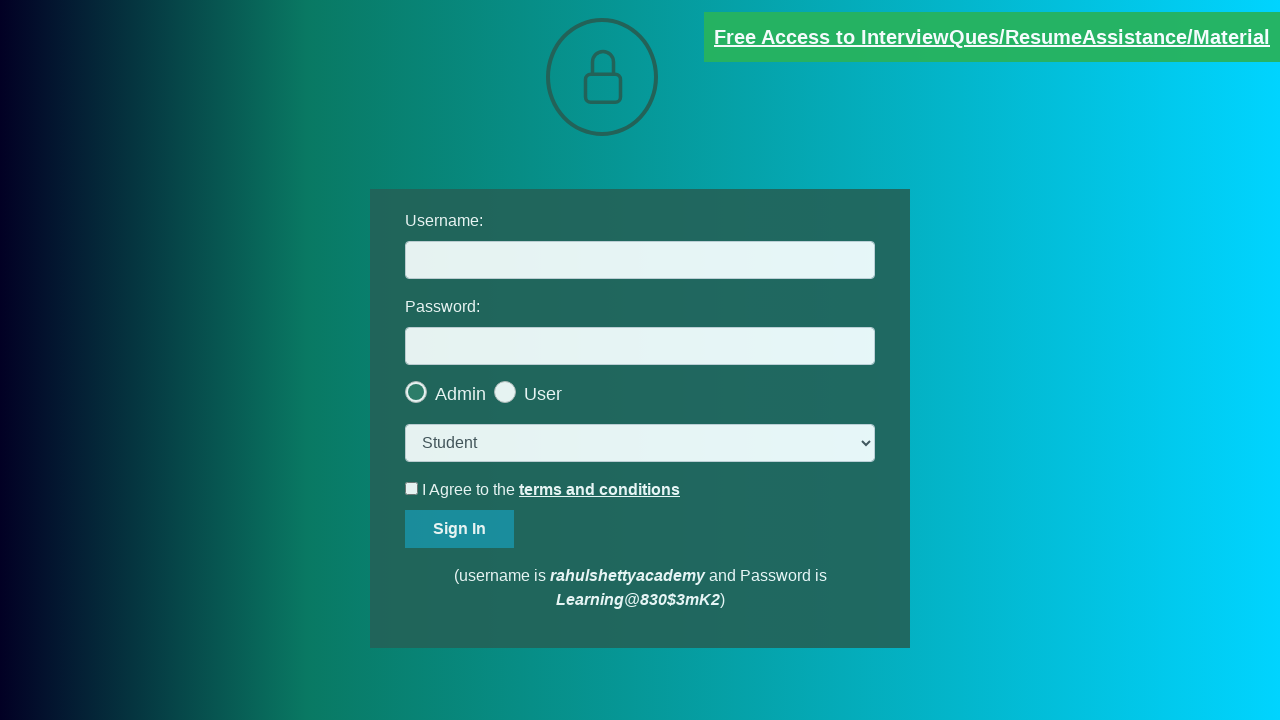

Clicked document request link to open new page at (992, 37) on [href*='documents-request']
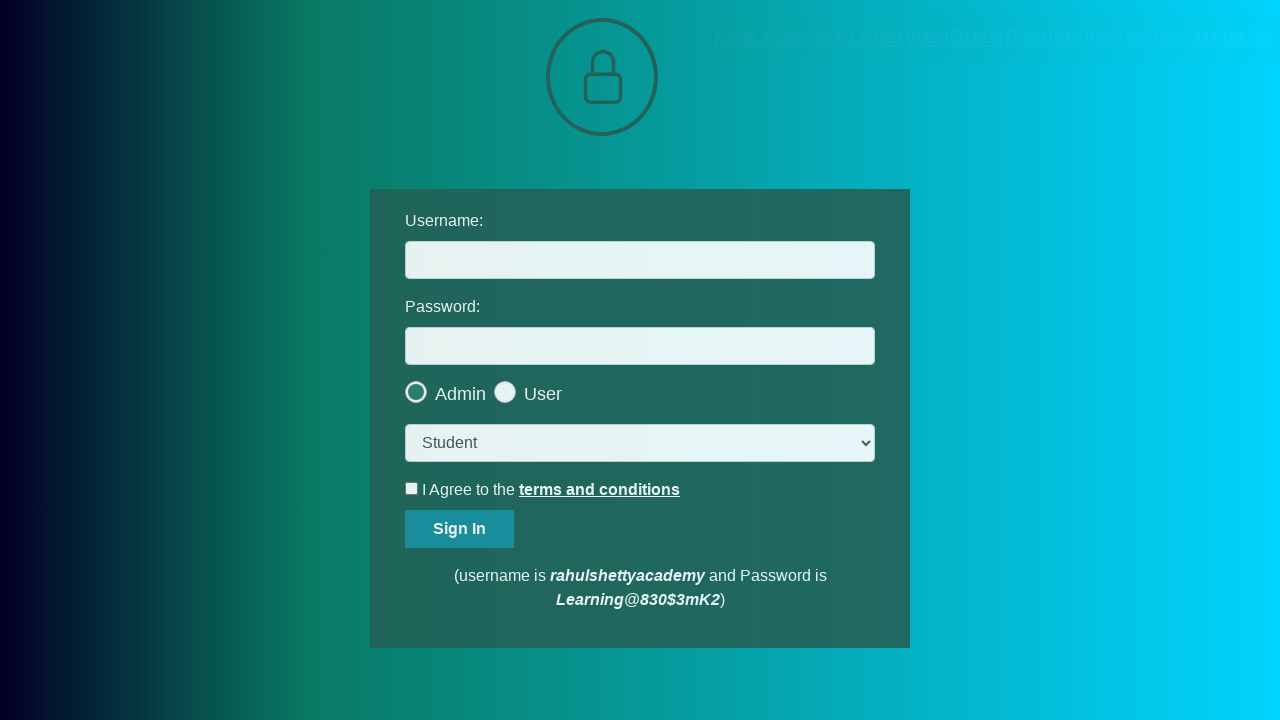

Captured new page reference
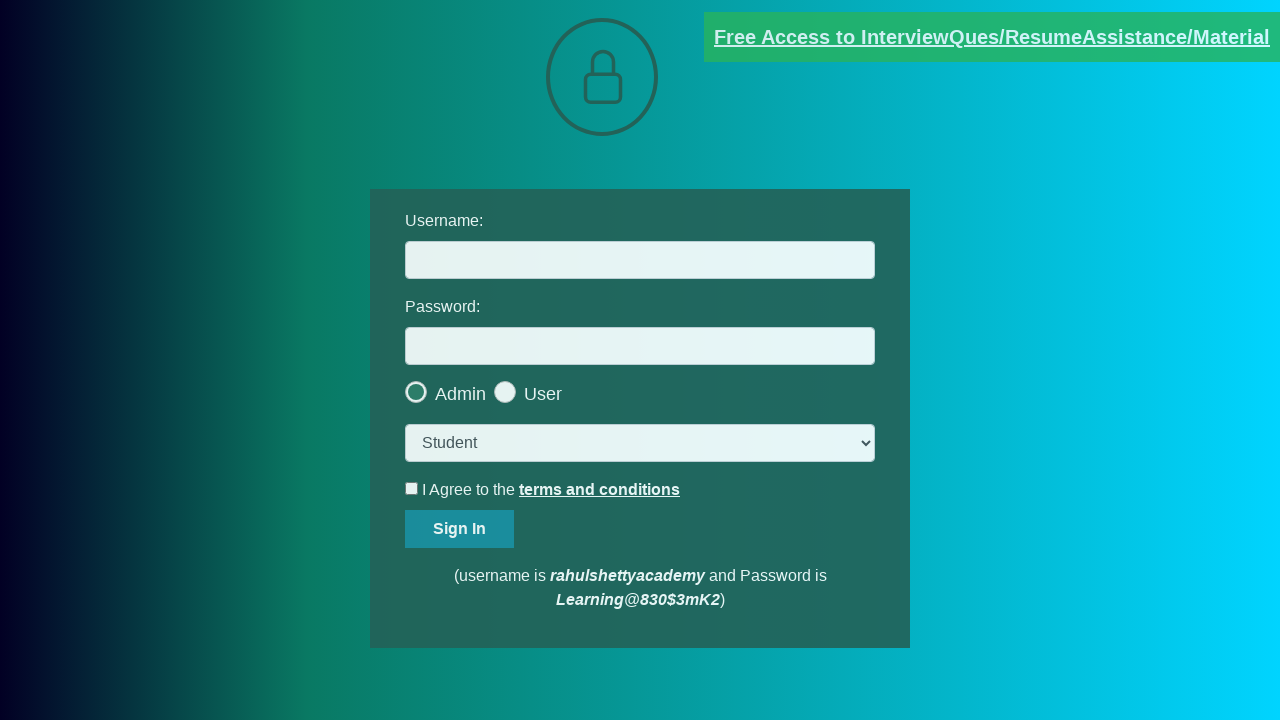

New page fully loaded
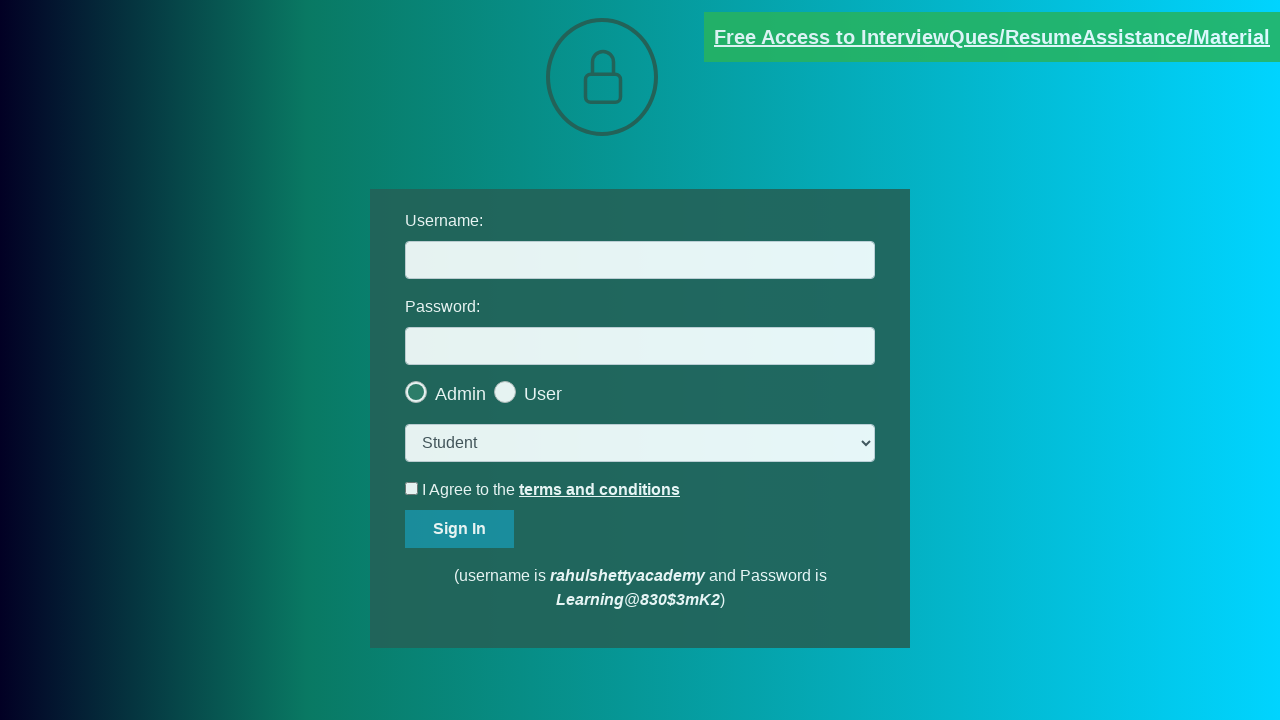

Extracted text content from red element on new page
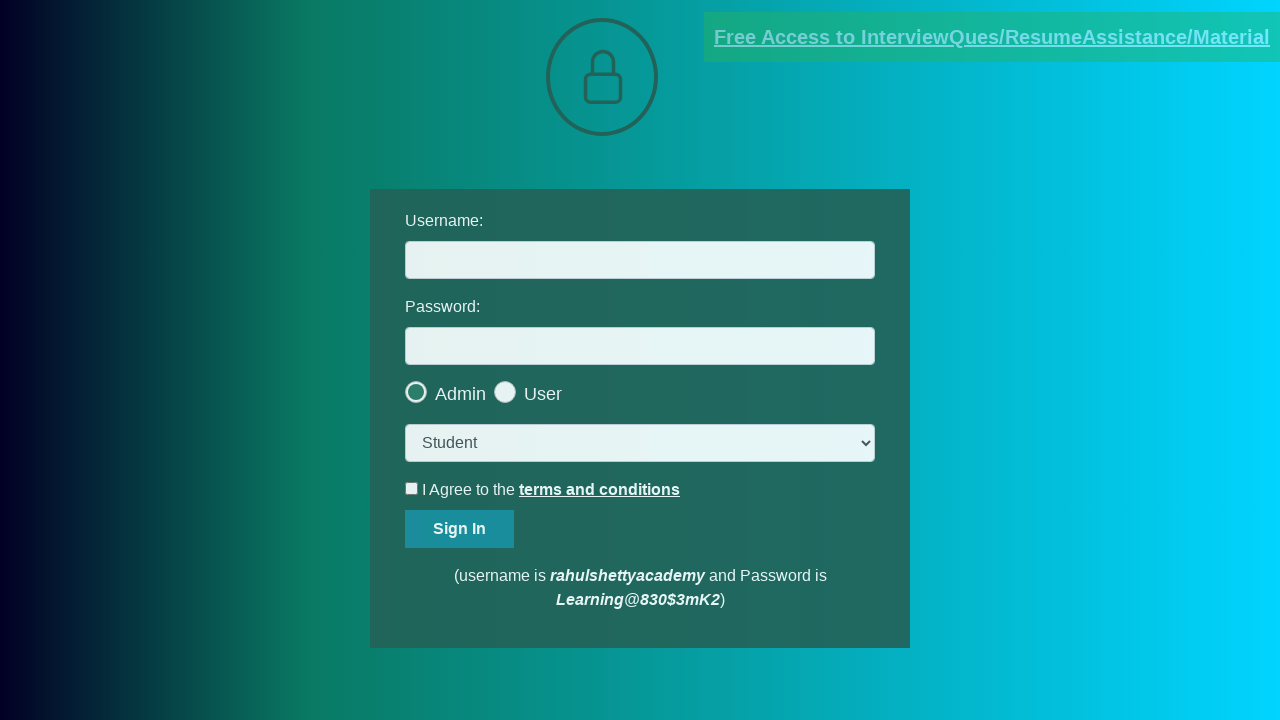

Split text by @ delimiter, found 2 parts
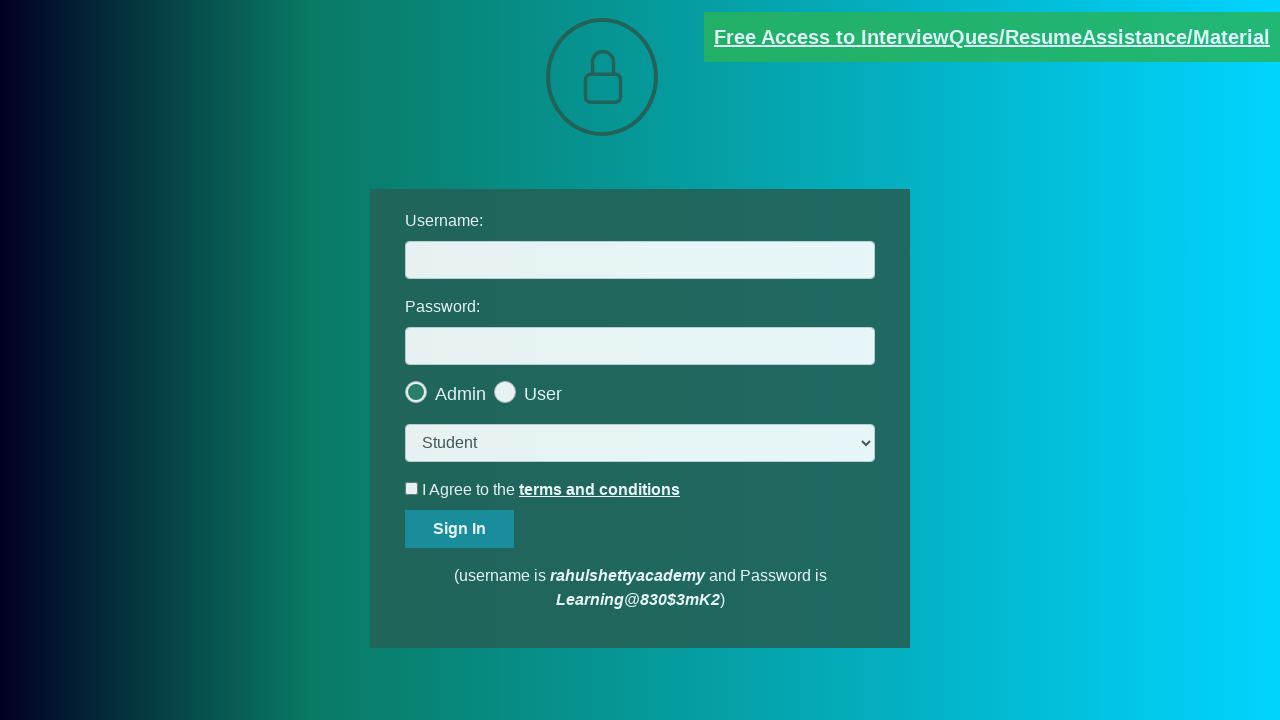

Extracted email address: rahulshettyacademy.com
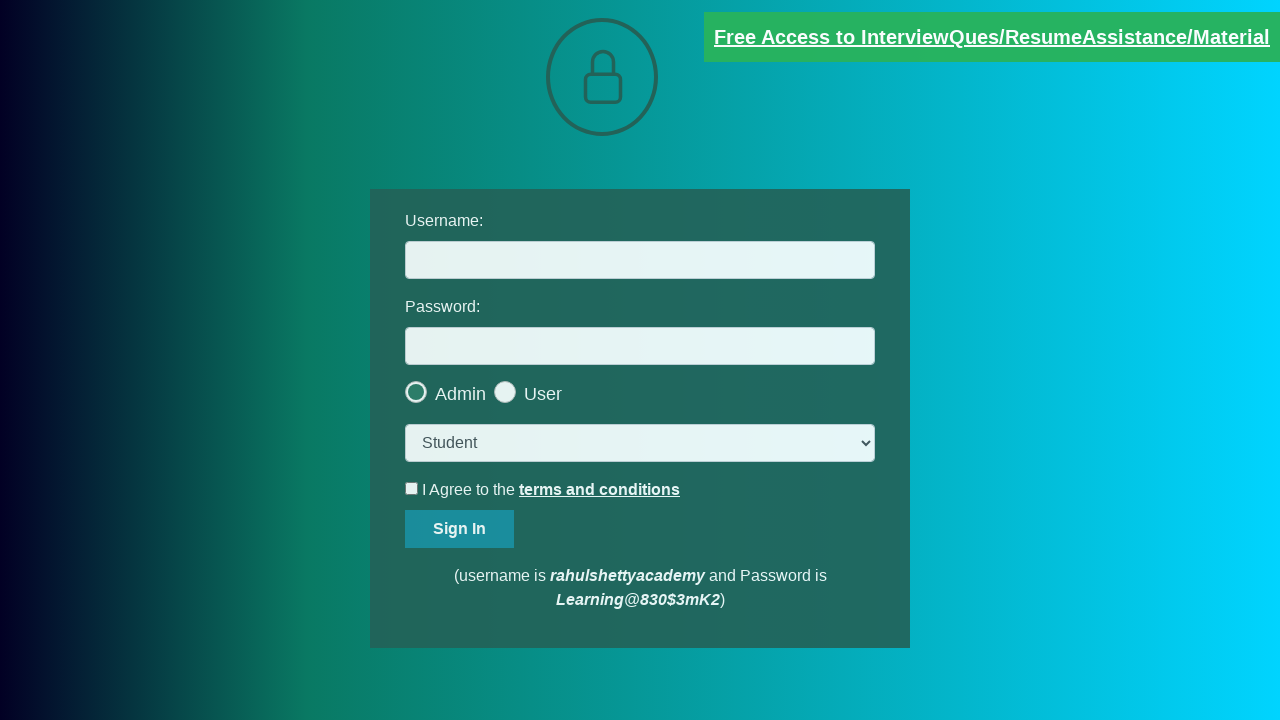

Filled username field with extracted email: rahulshettyacademy.com on input#username
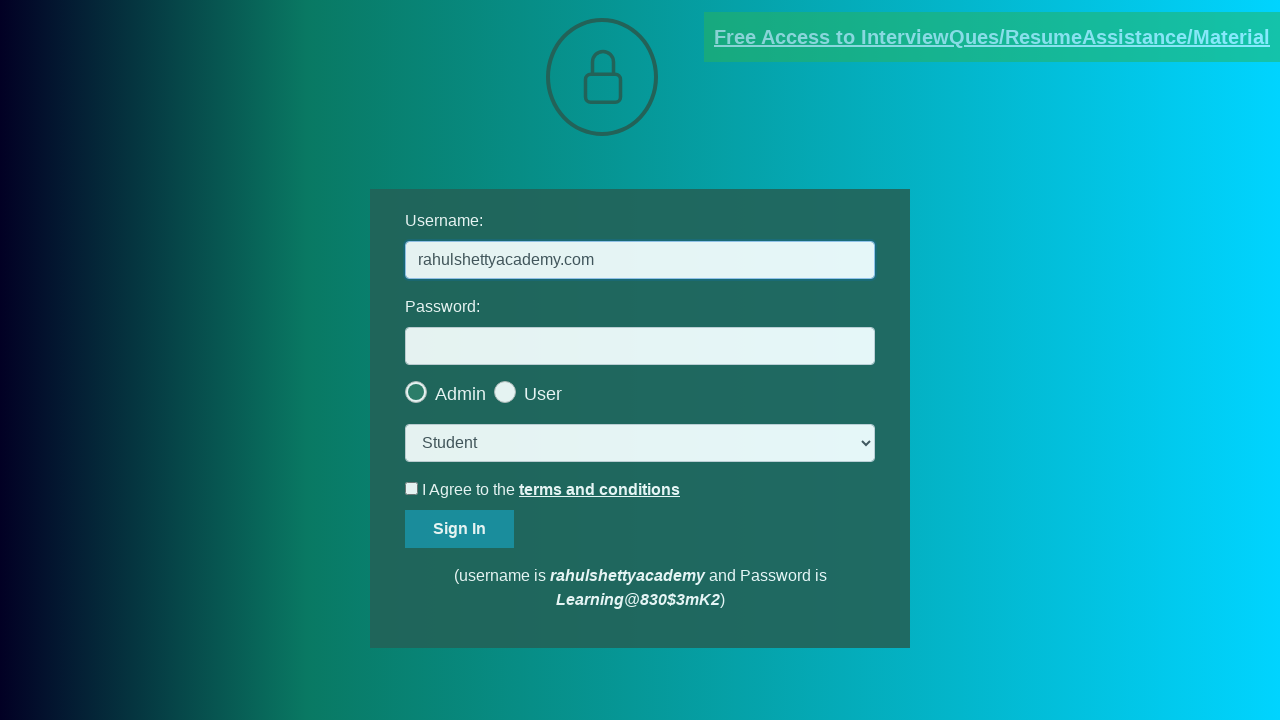

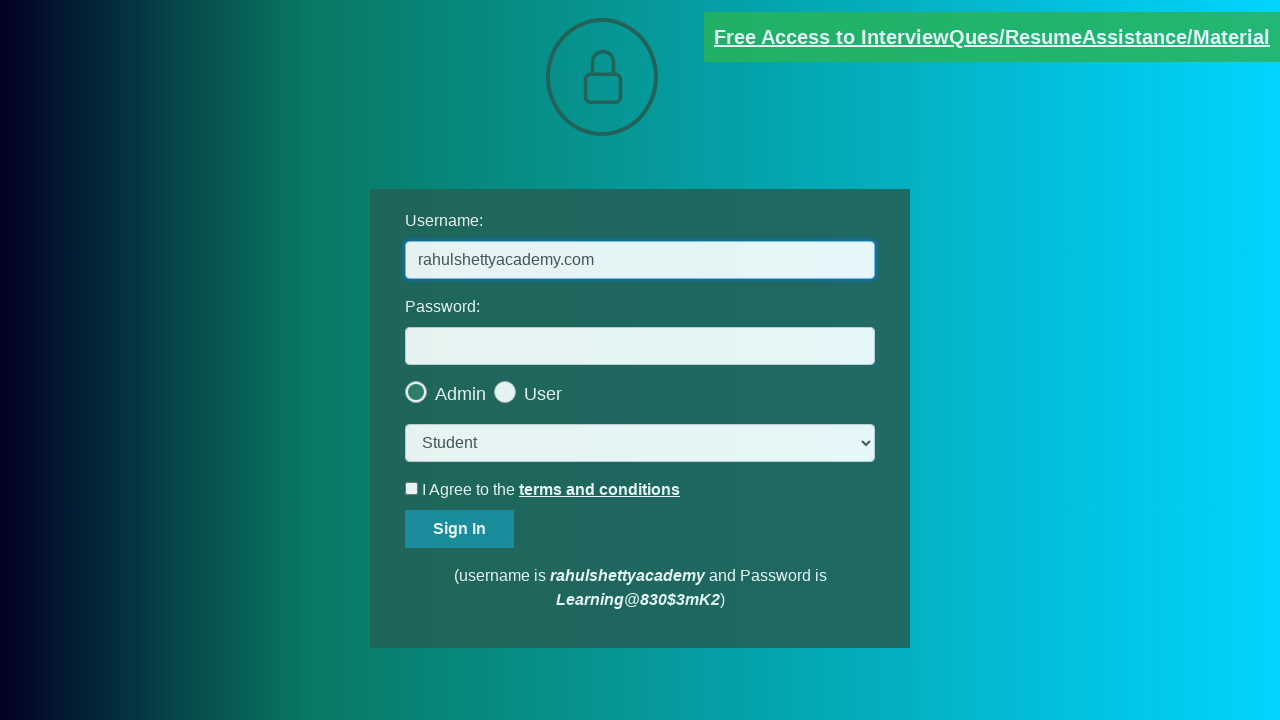